Simple navigation test that opens the Coderbyte website

Starting URL: https://coderbyte.com

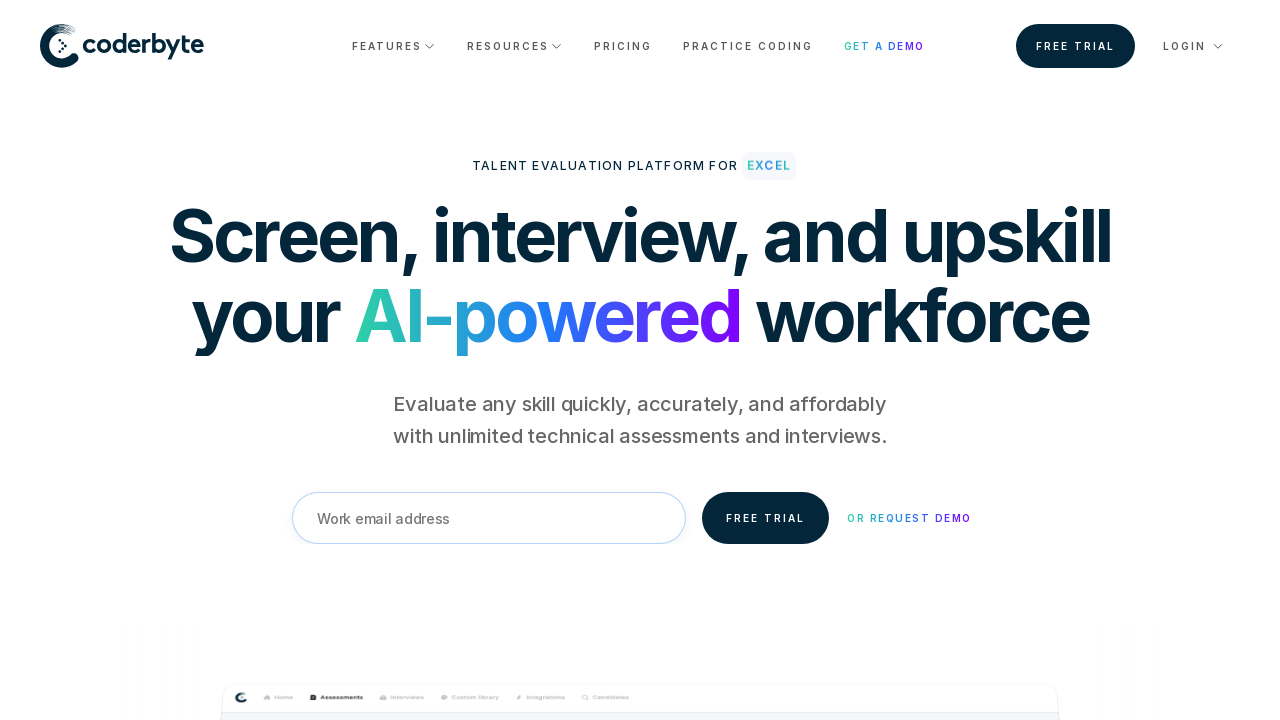

Navigated to Coderbyte website and waited for page to fully load
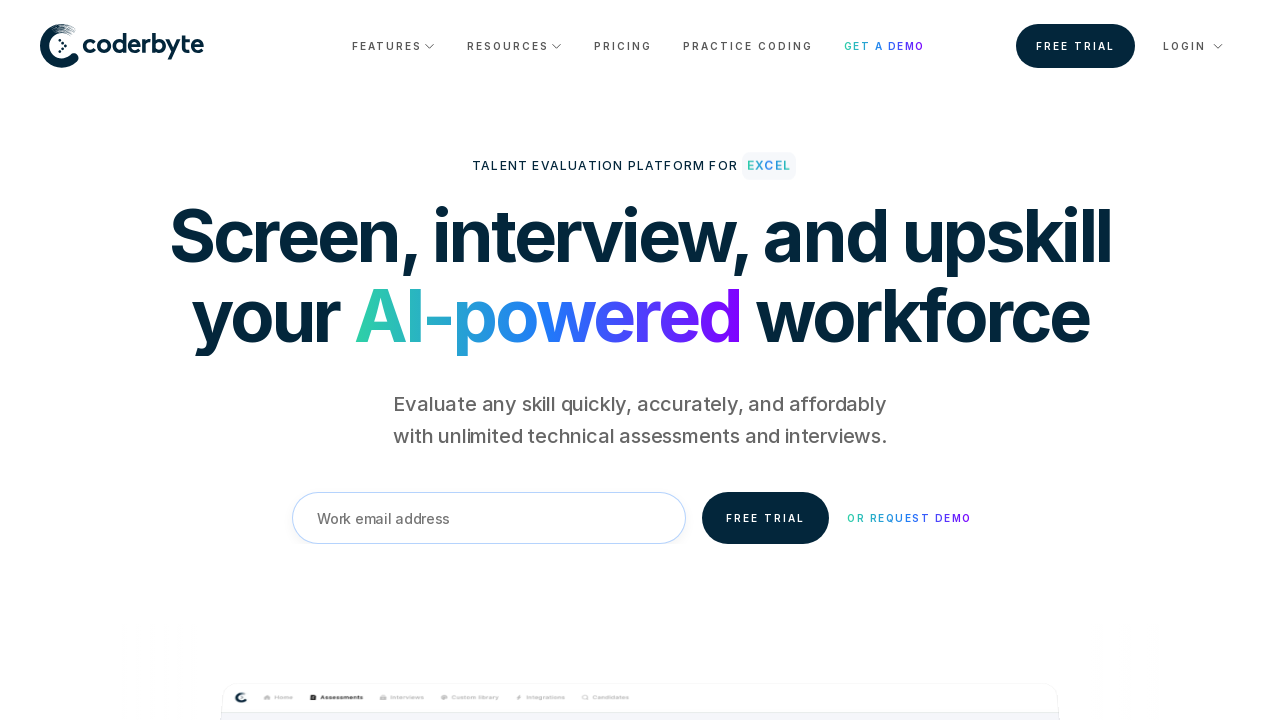

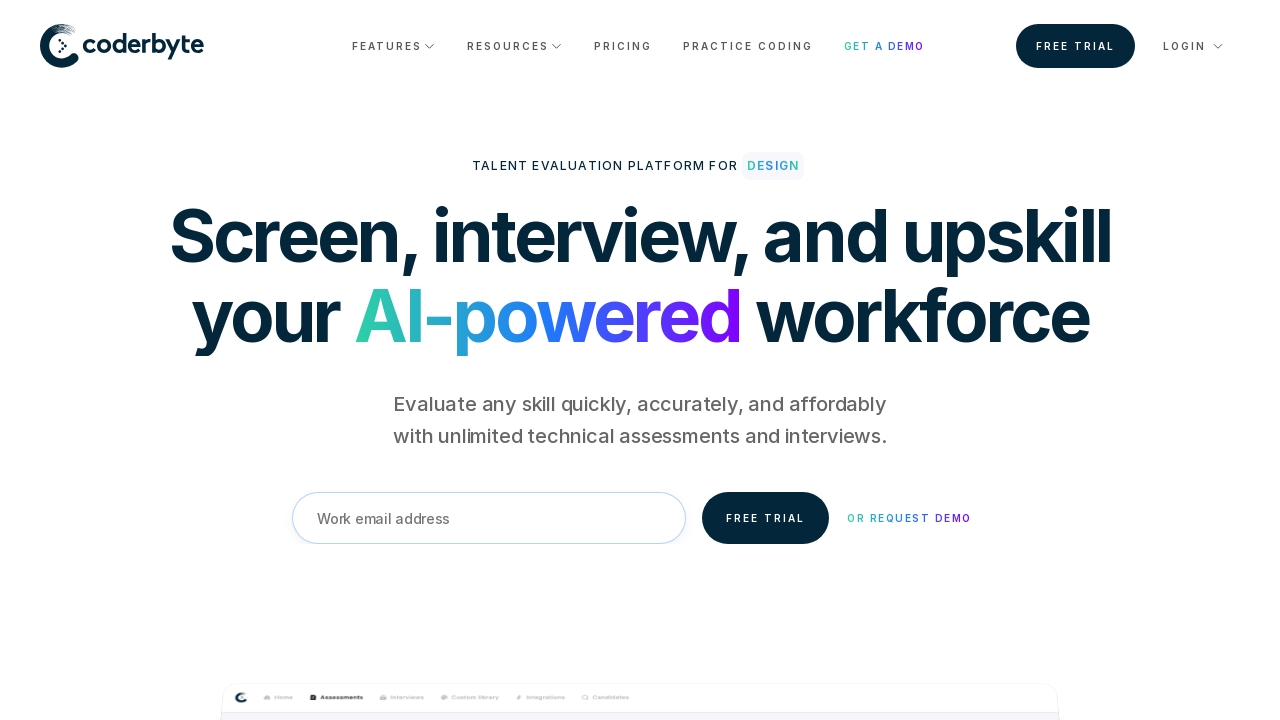